Tests floating menu visibility by scrolling to footer and verifying all menu items remain visible

Starting URL: https://the-internet.herokuapp.com

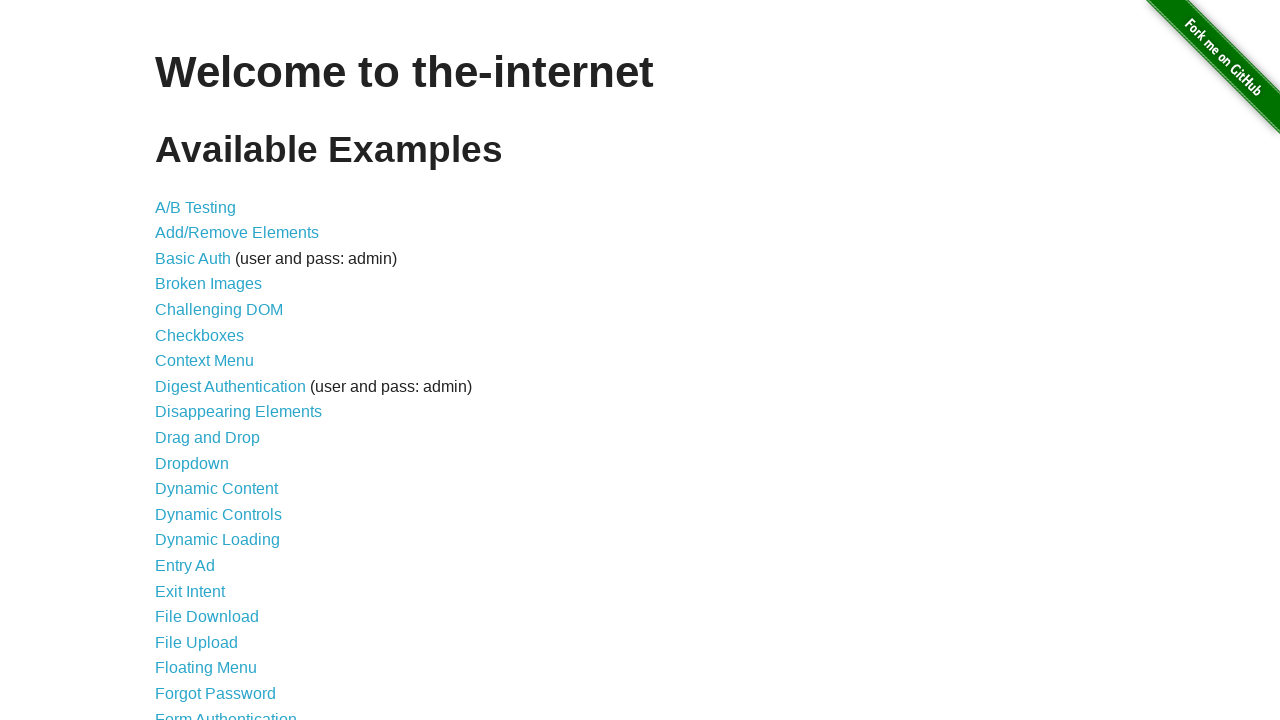

Clicked on Floating Menu link at (206, 668) on internal:role=link[name="Floating Menu"i]
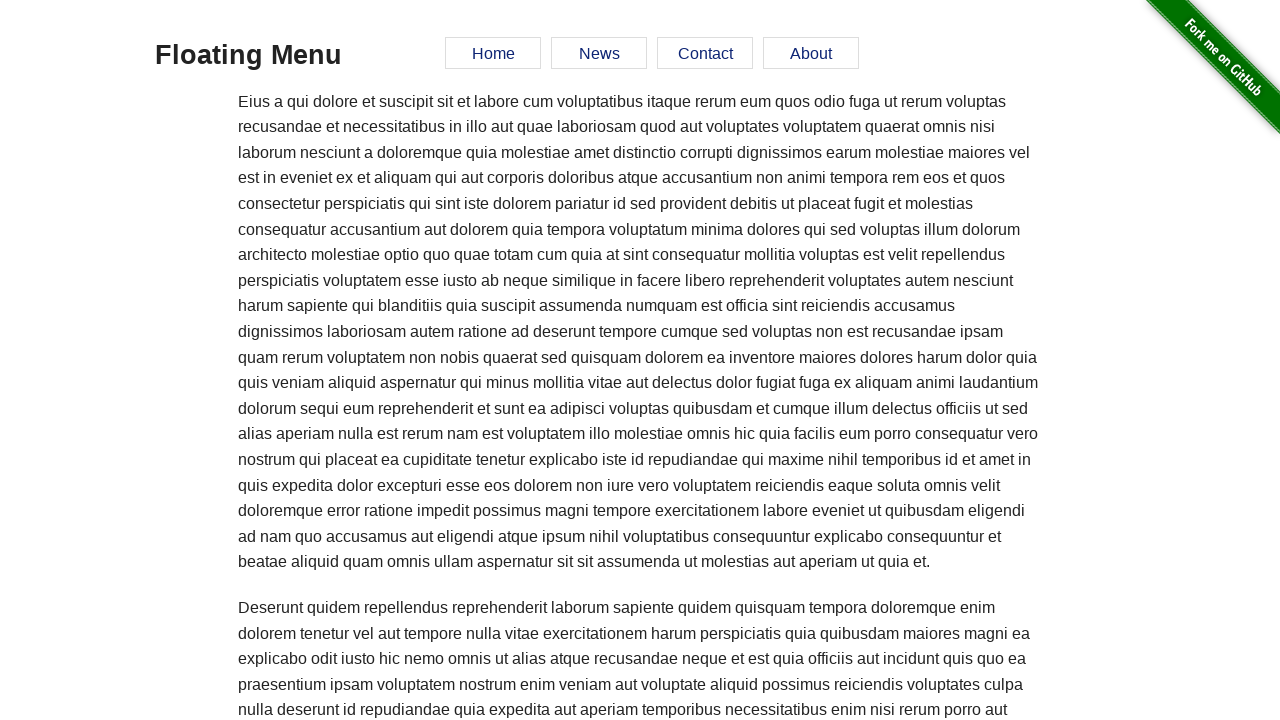

Waited 1500ms for page elements to load
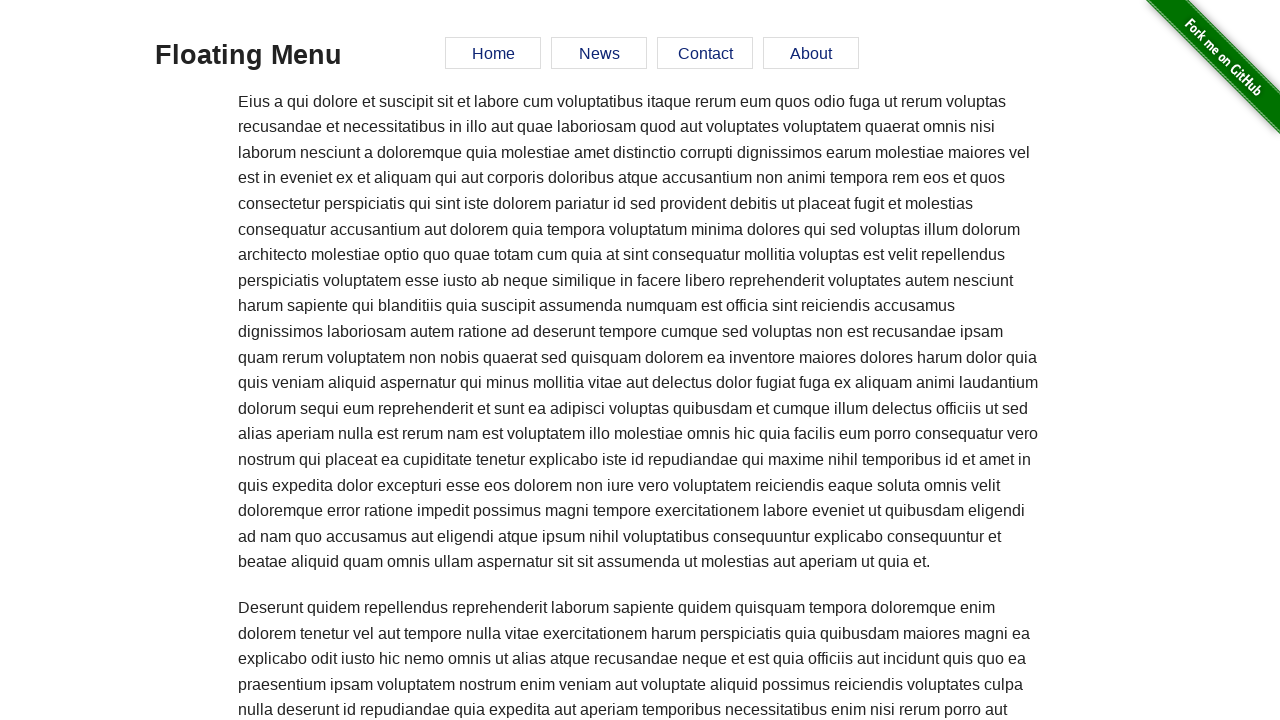

Scrolled to footer
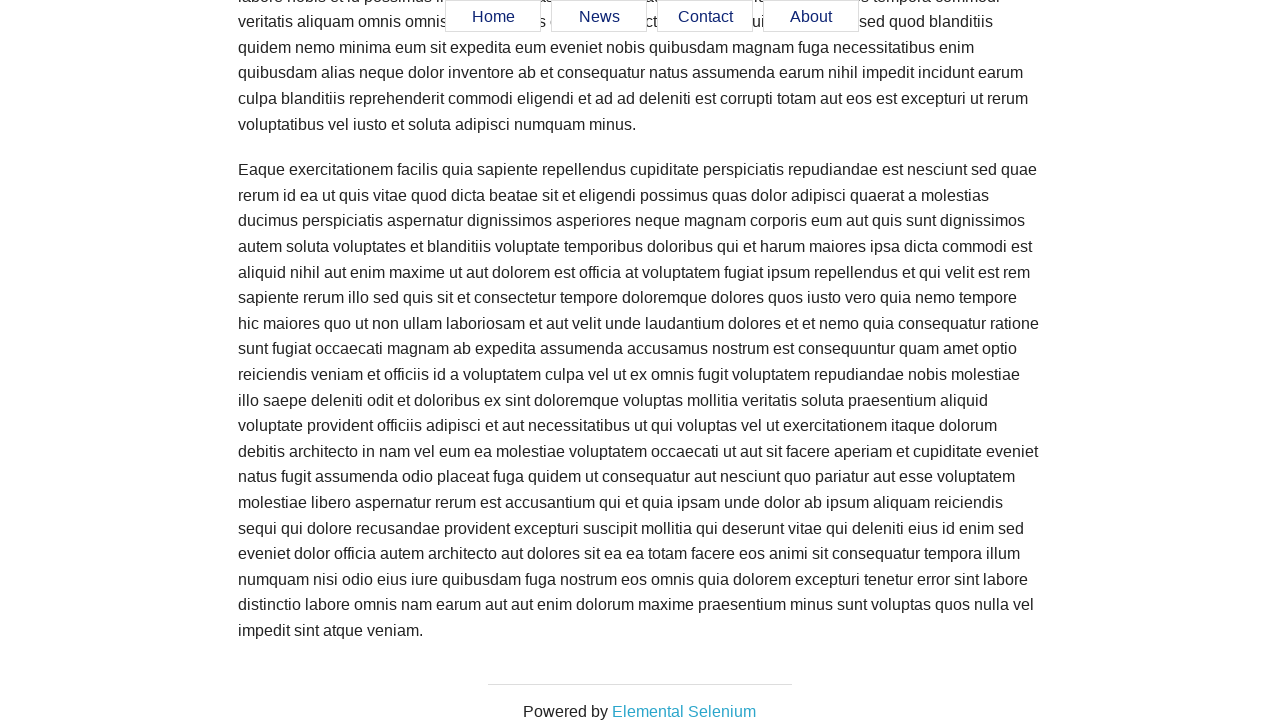

Verified floating menu items are visible after scrolling to footer
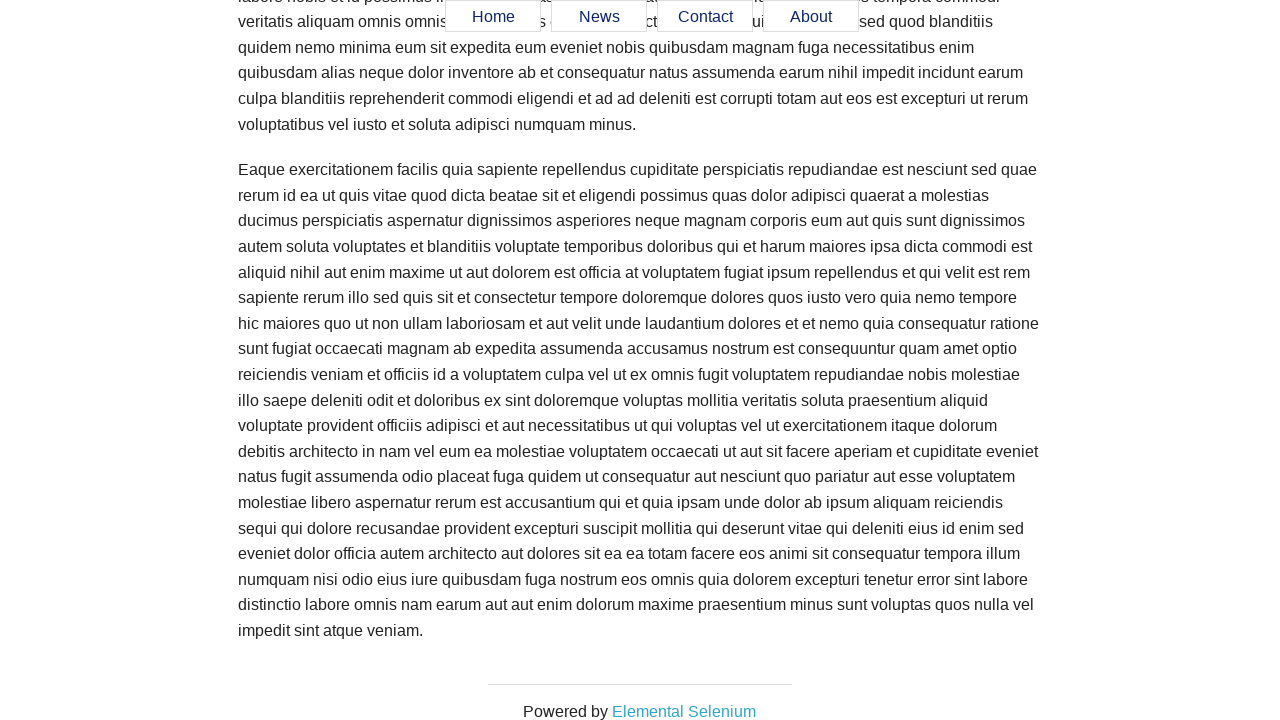

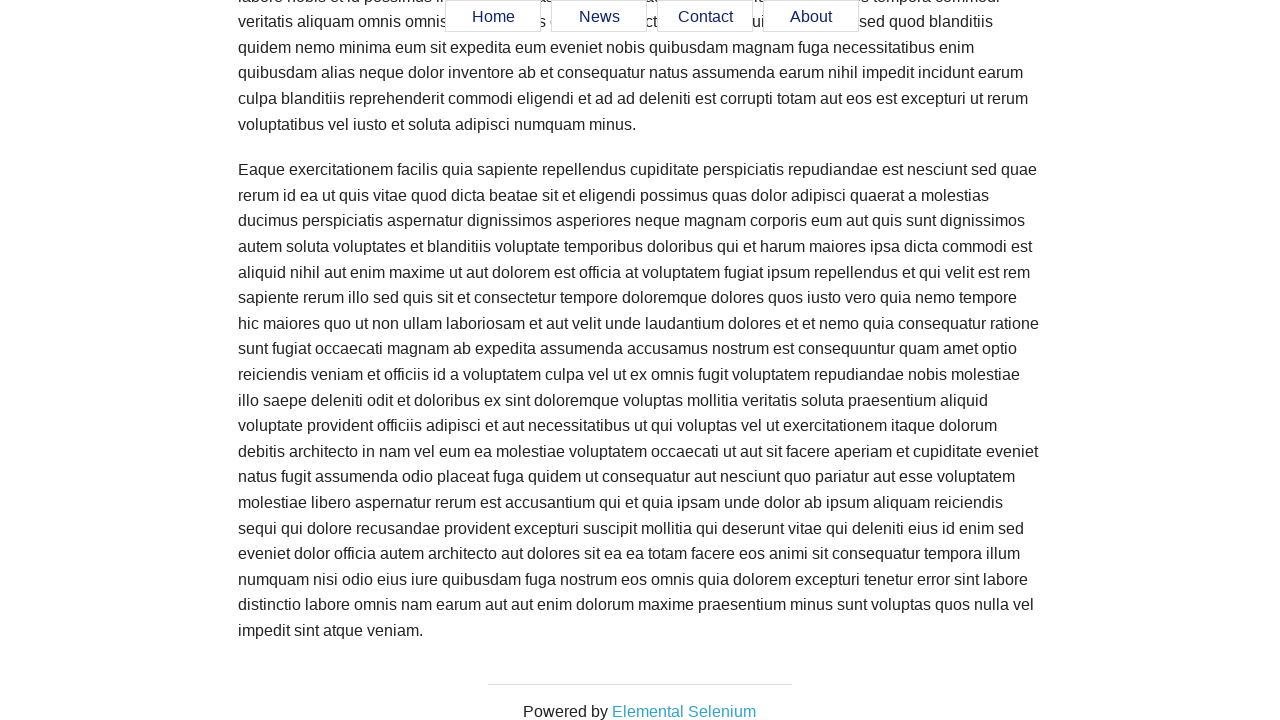